Tests single selection dropdown functionality by selecting options using different methods (by index, value, and visible text)

Starting URL: https://www.hyrtutorials.com/p/html-dropdown-elements-practice.html

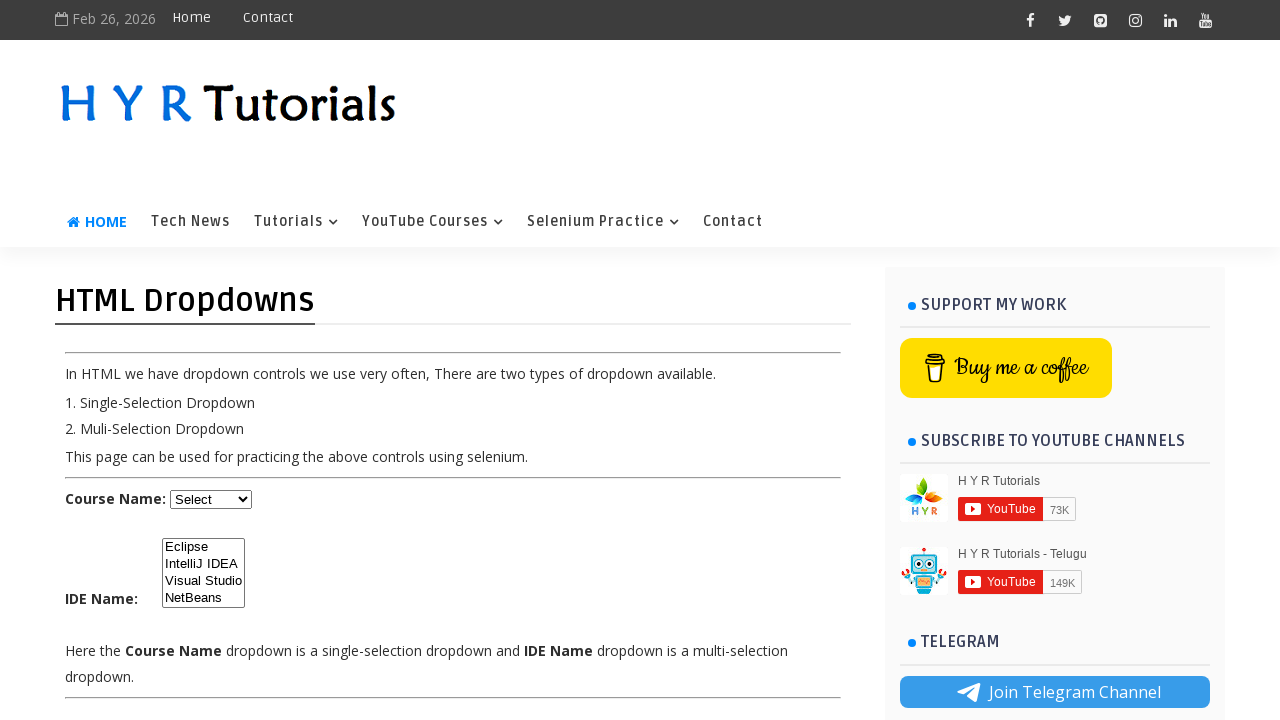

Located the course dropdown element (#course)
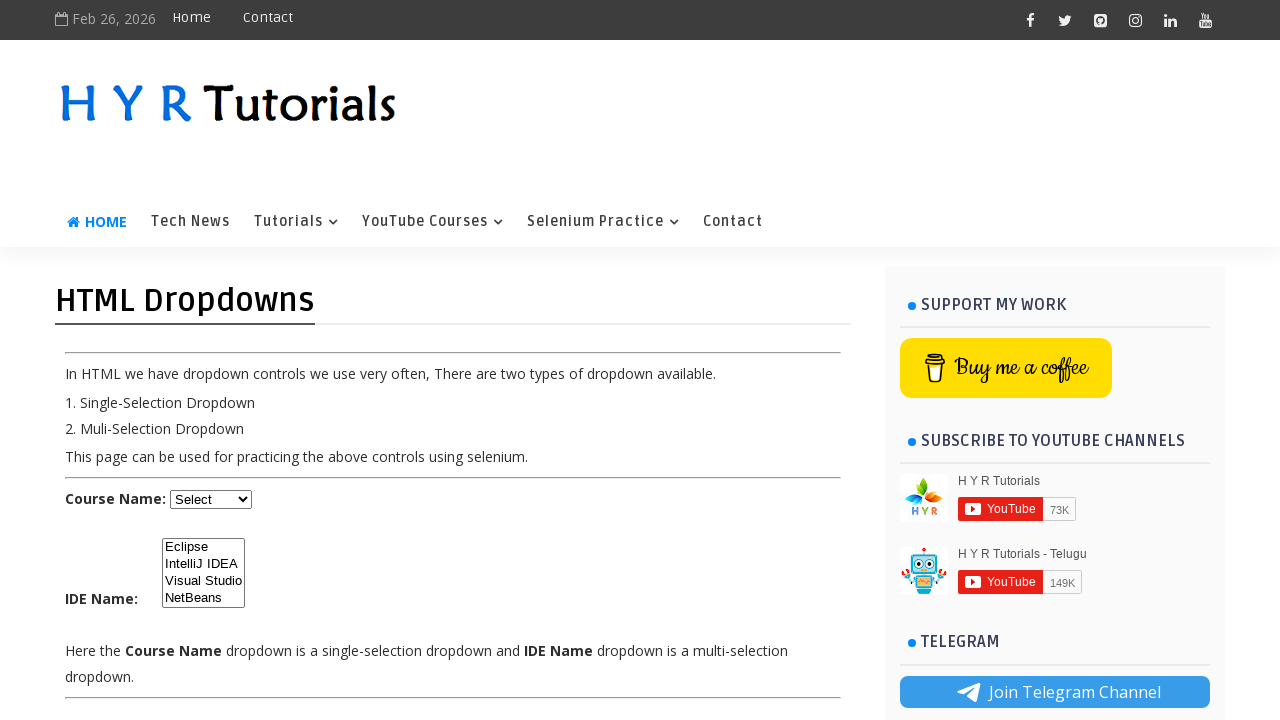

Retrieved all dropdown options for verification
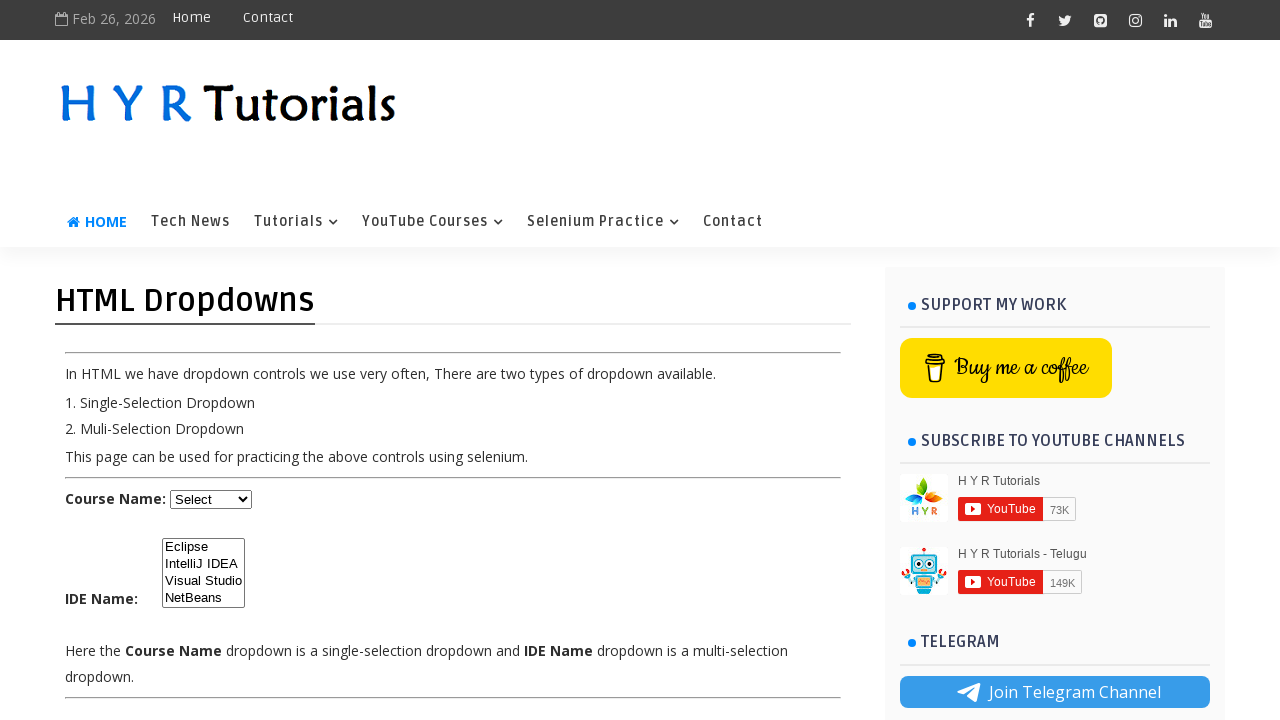

Selected dropdown option by index 3 (4th option) on #course
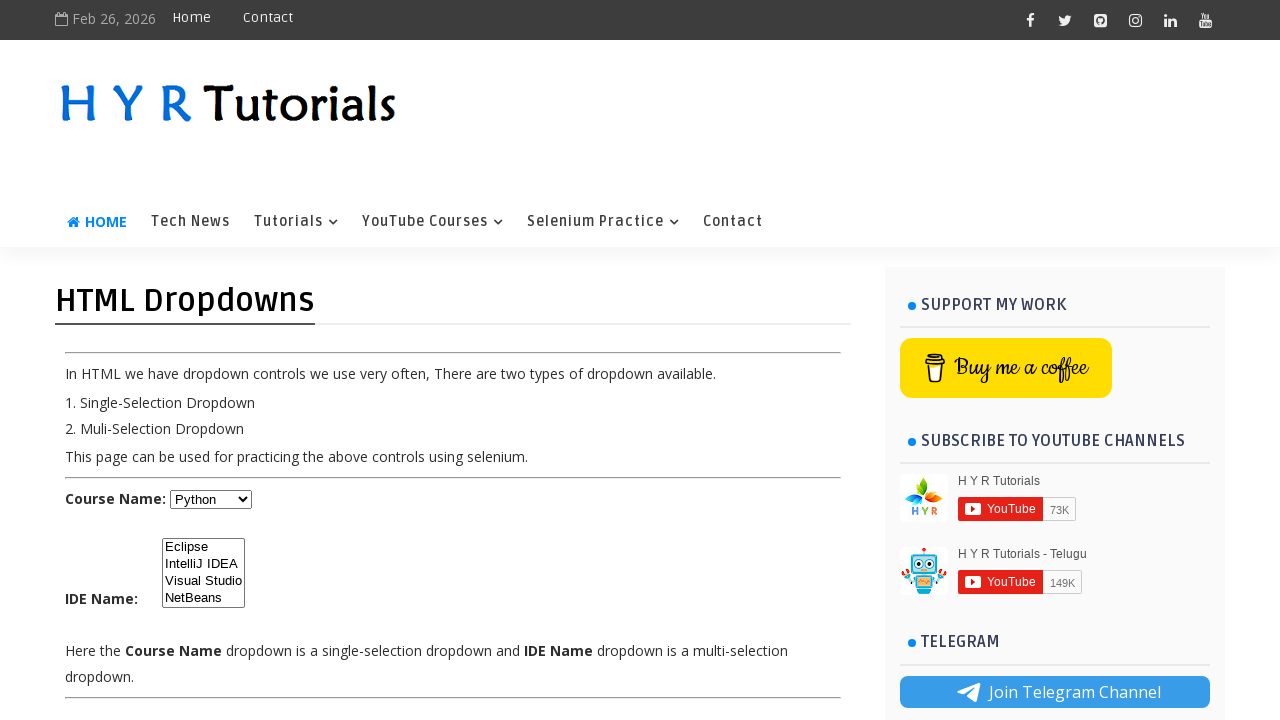

Waited 5 seconds after selecting by index
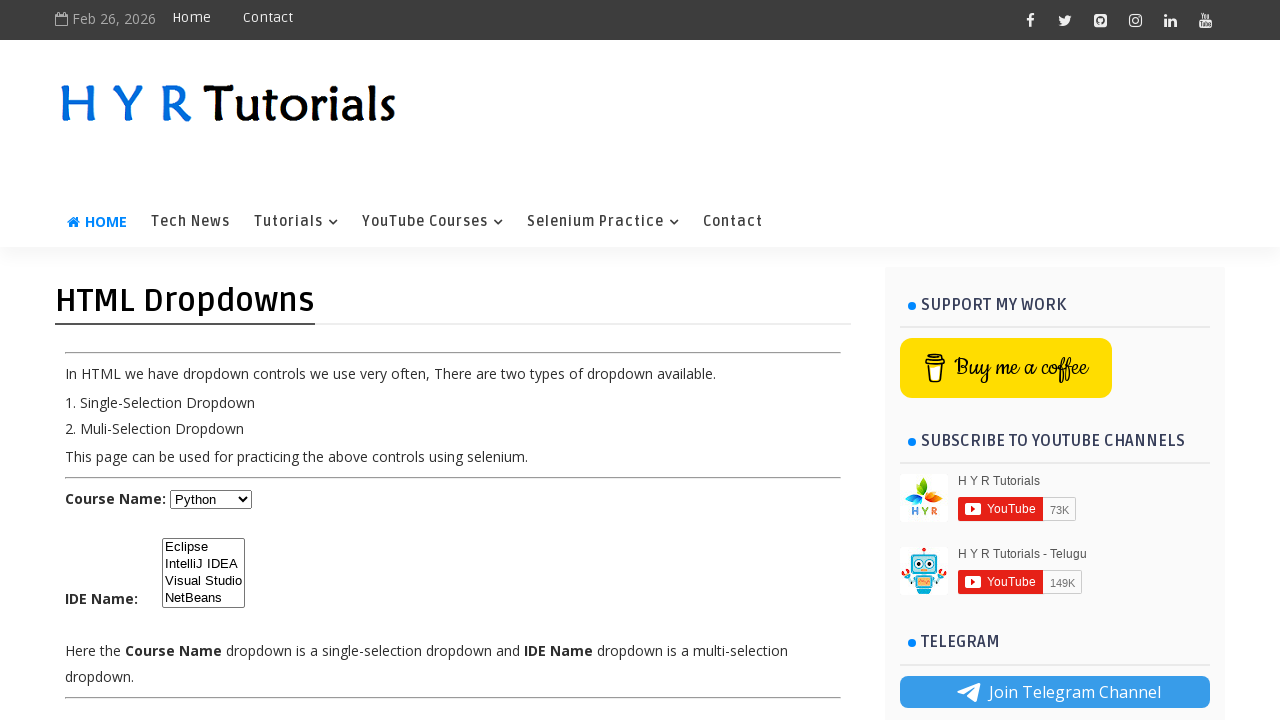

Selected dropdown option by value 'js' on #course
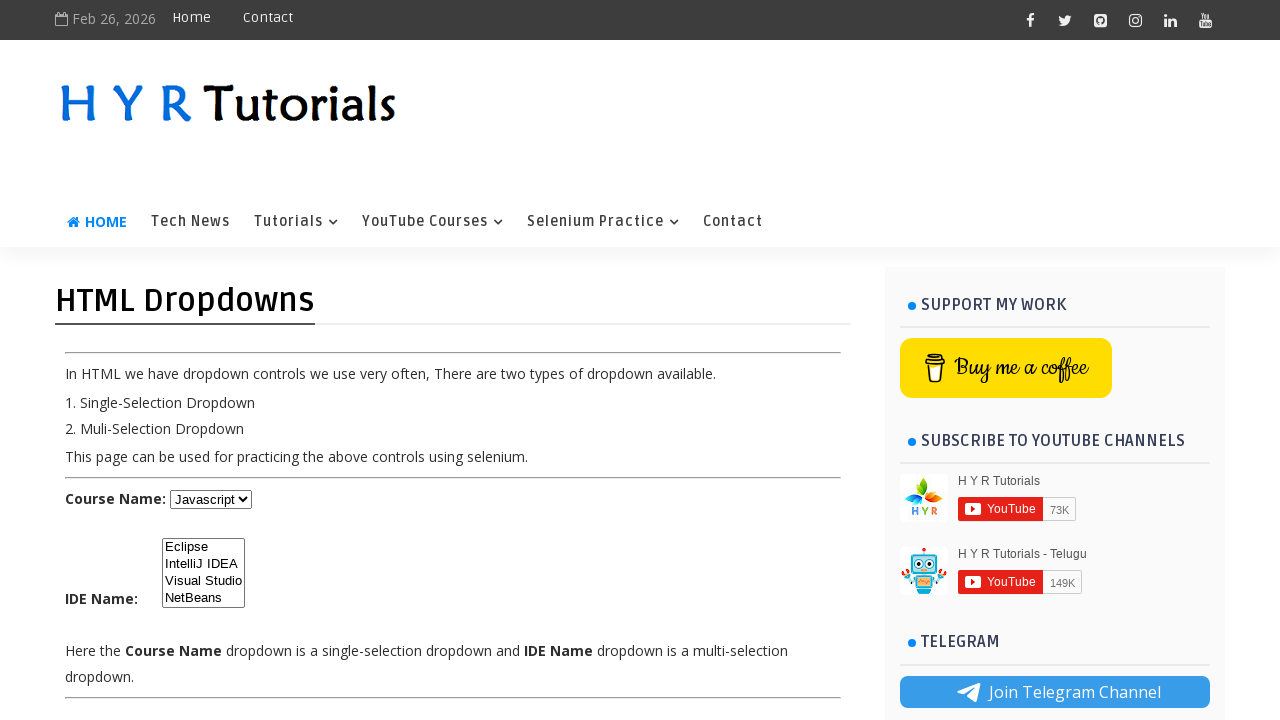

Waited 5 seconds after selecting by value
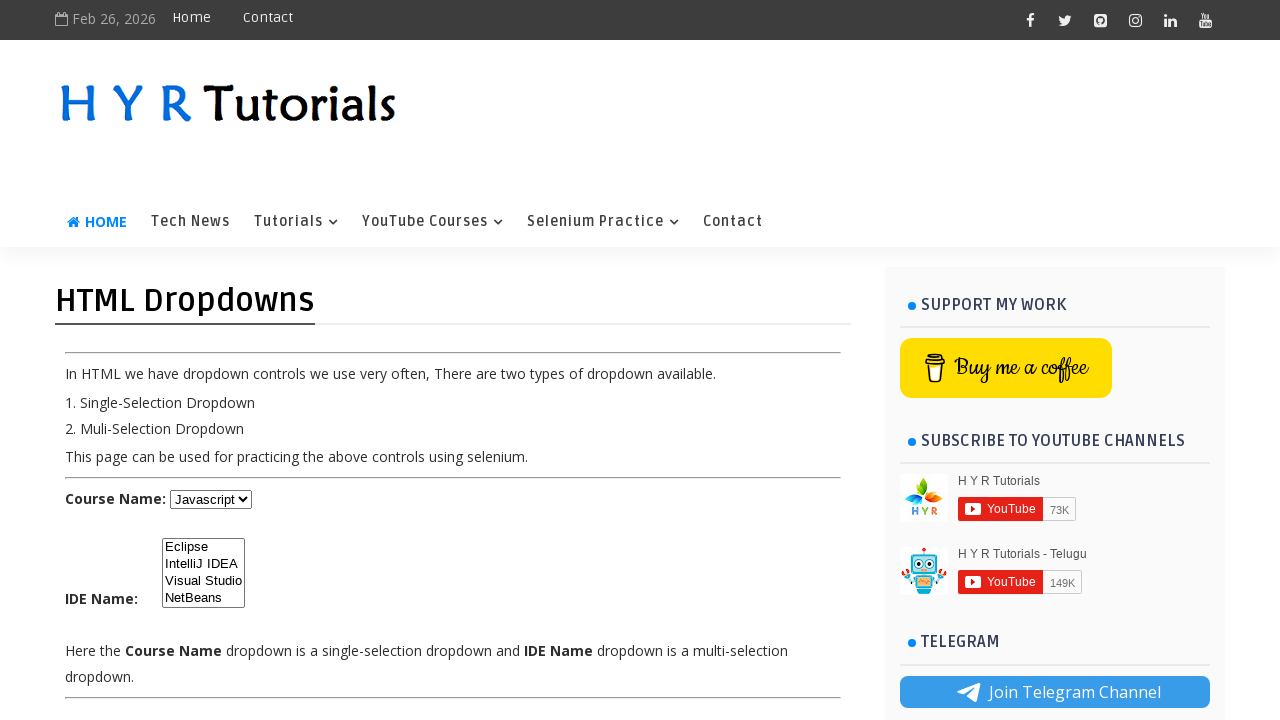

Selected dropdown option by visible text 'Dot Net' on #course
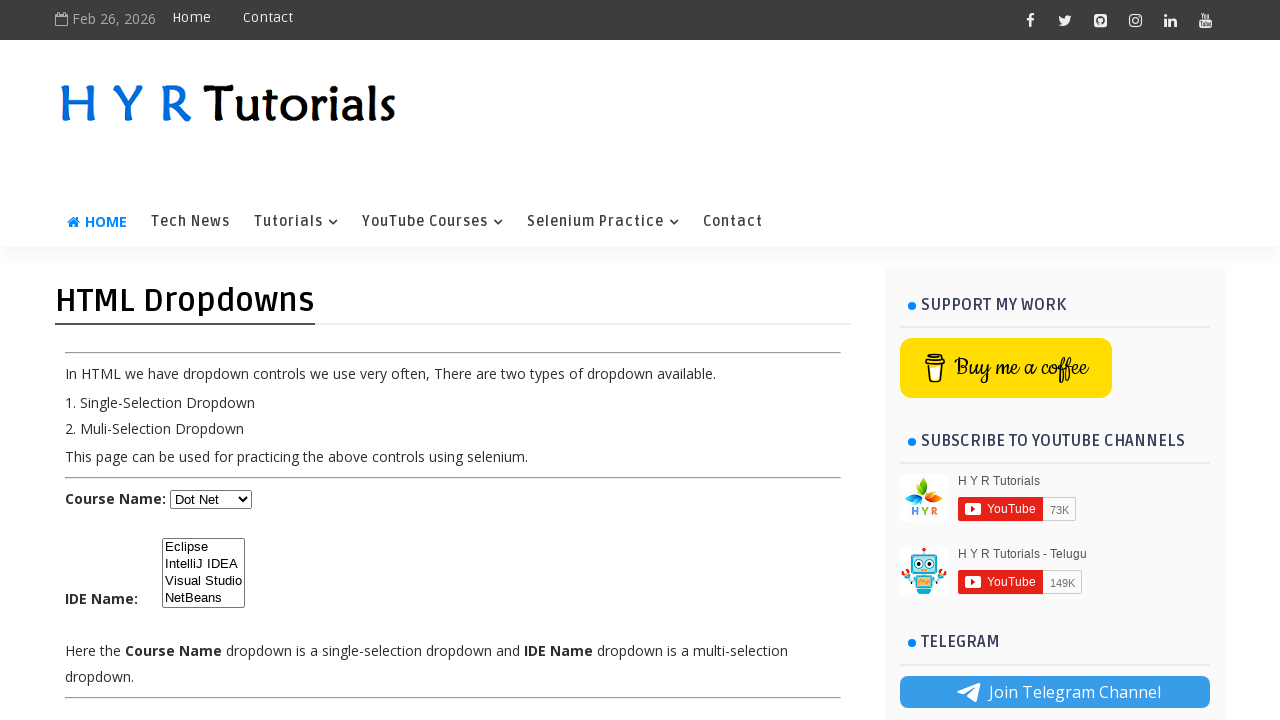

Retrieved the currently selected dropdown value
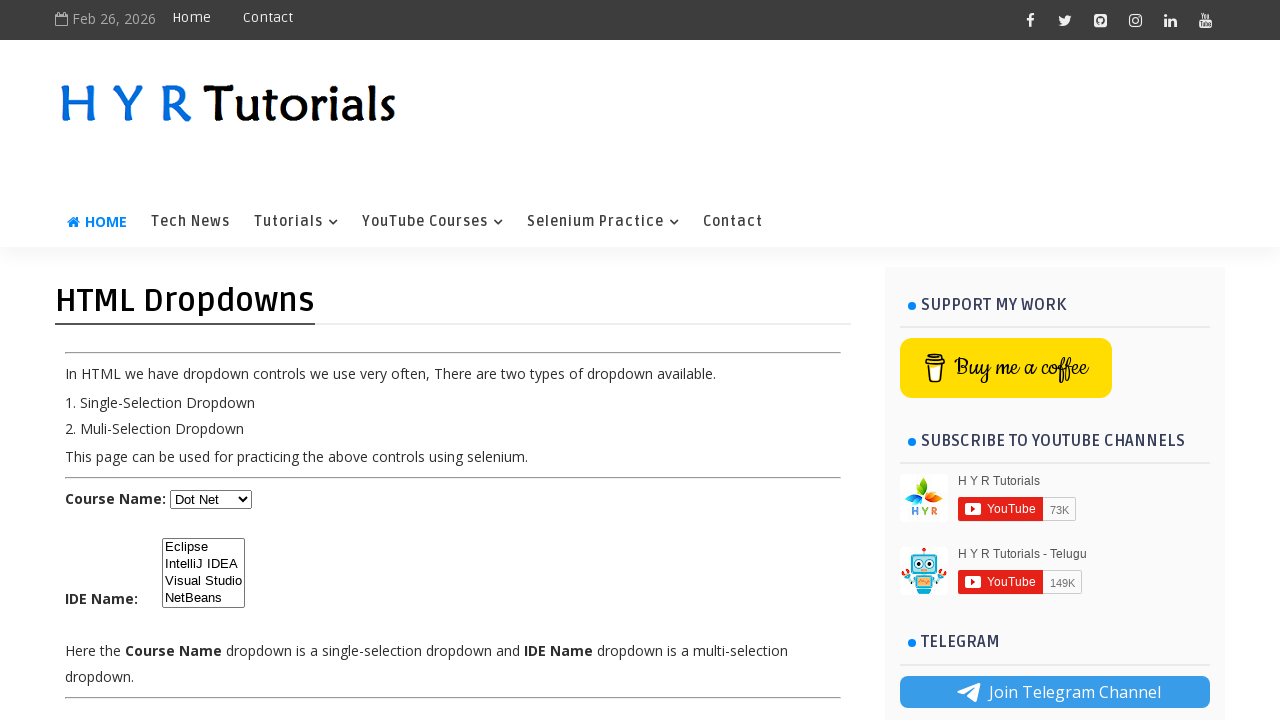

Retrieved the text content of the selected option
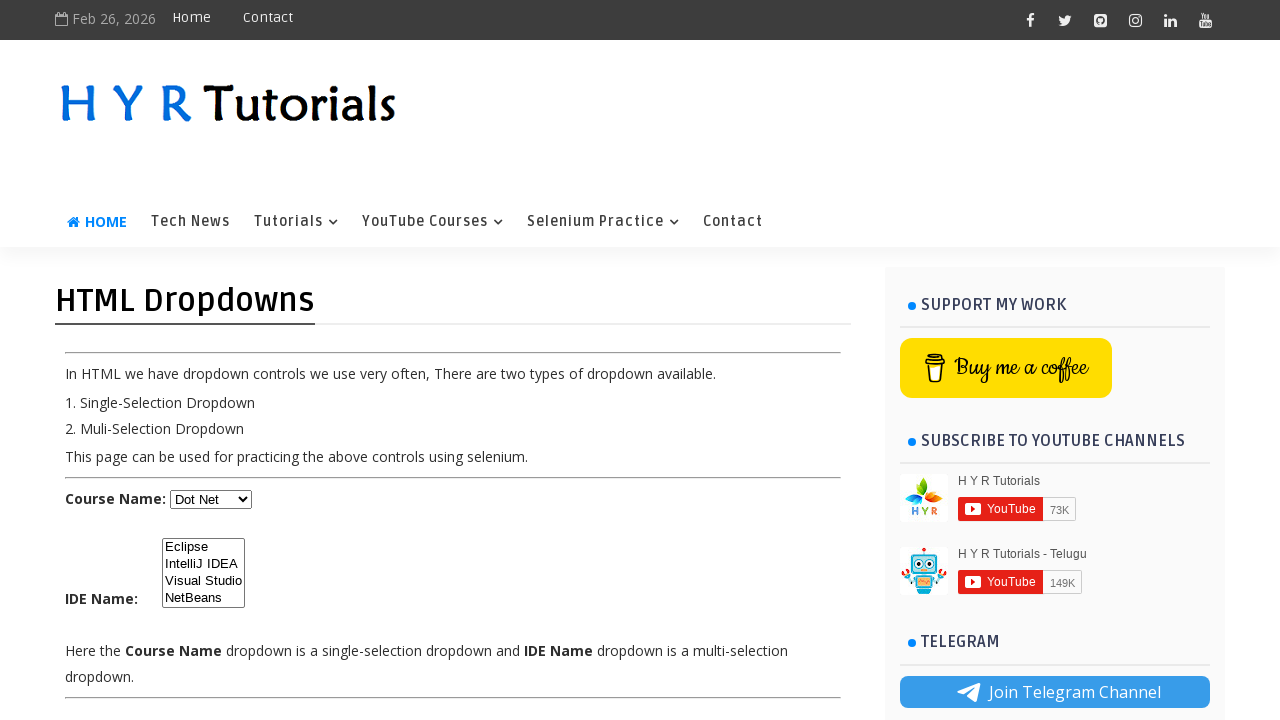

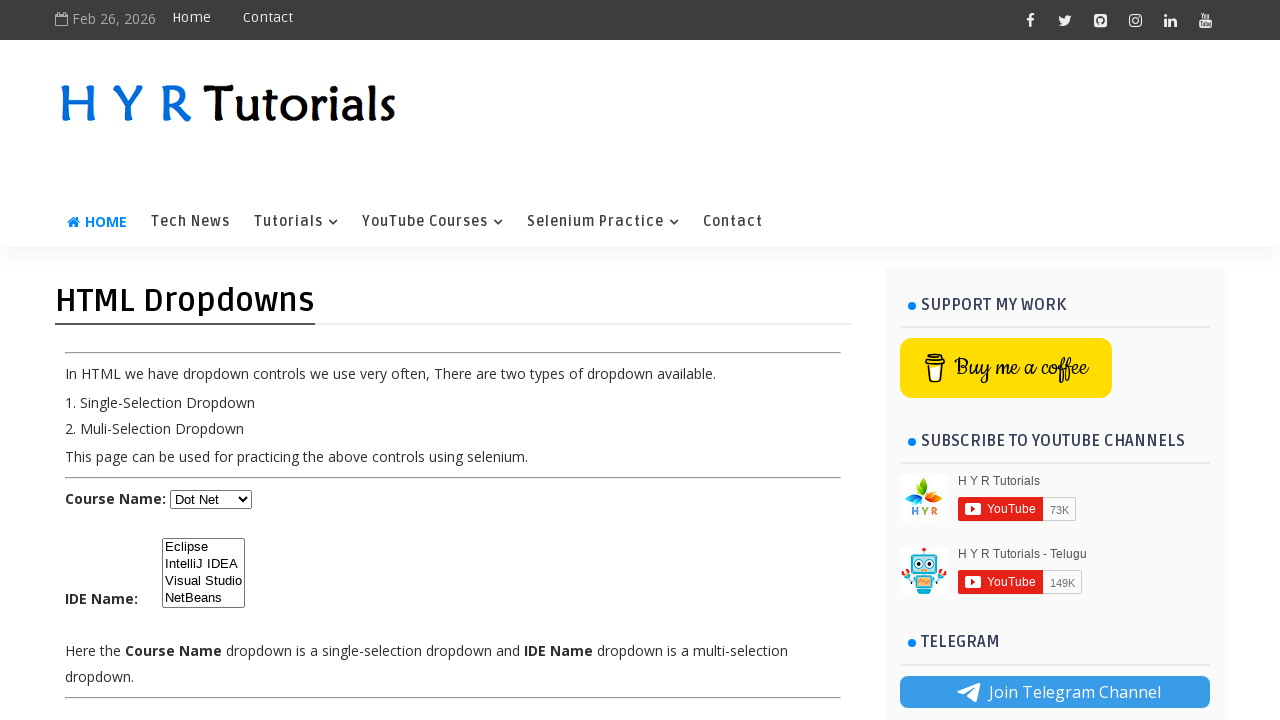